Tests drag and drop functionality by dragging an element to a drop zone and verifying the drop was successful

Starting URL: https://v1.training-support.net/selenium/drag-drop

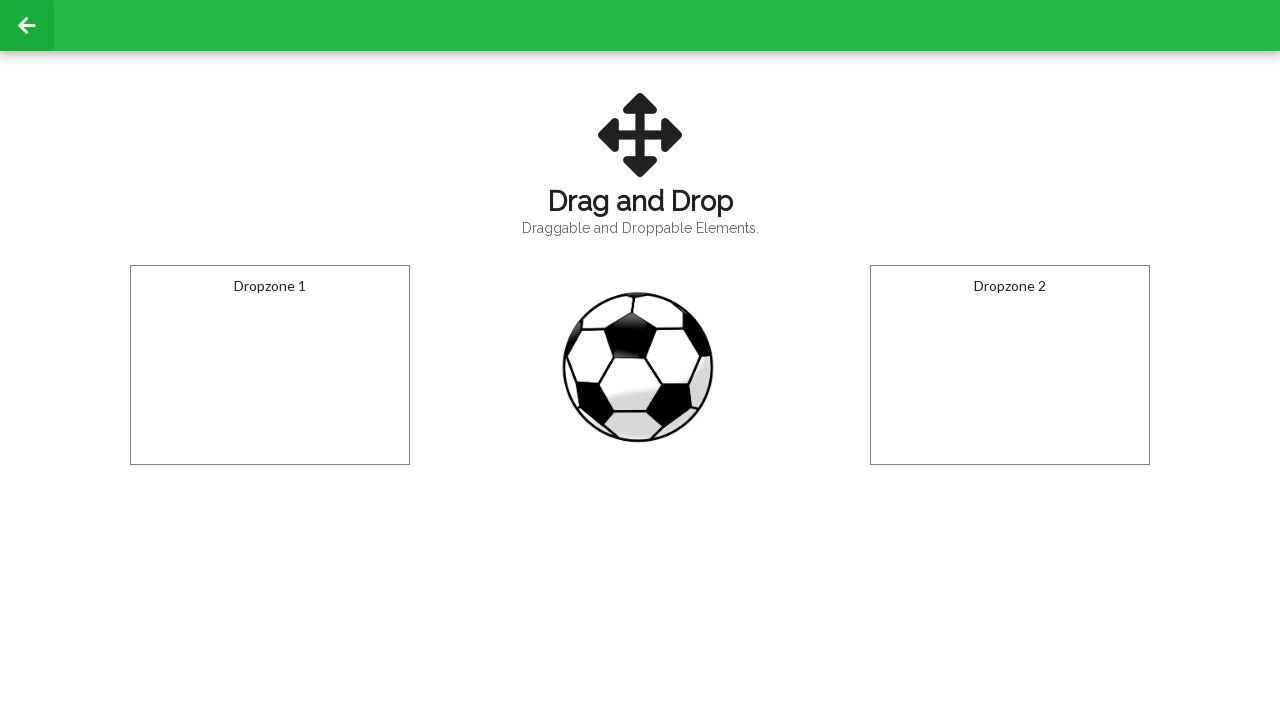

Located draggable element with id 'draggable'
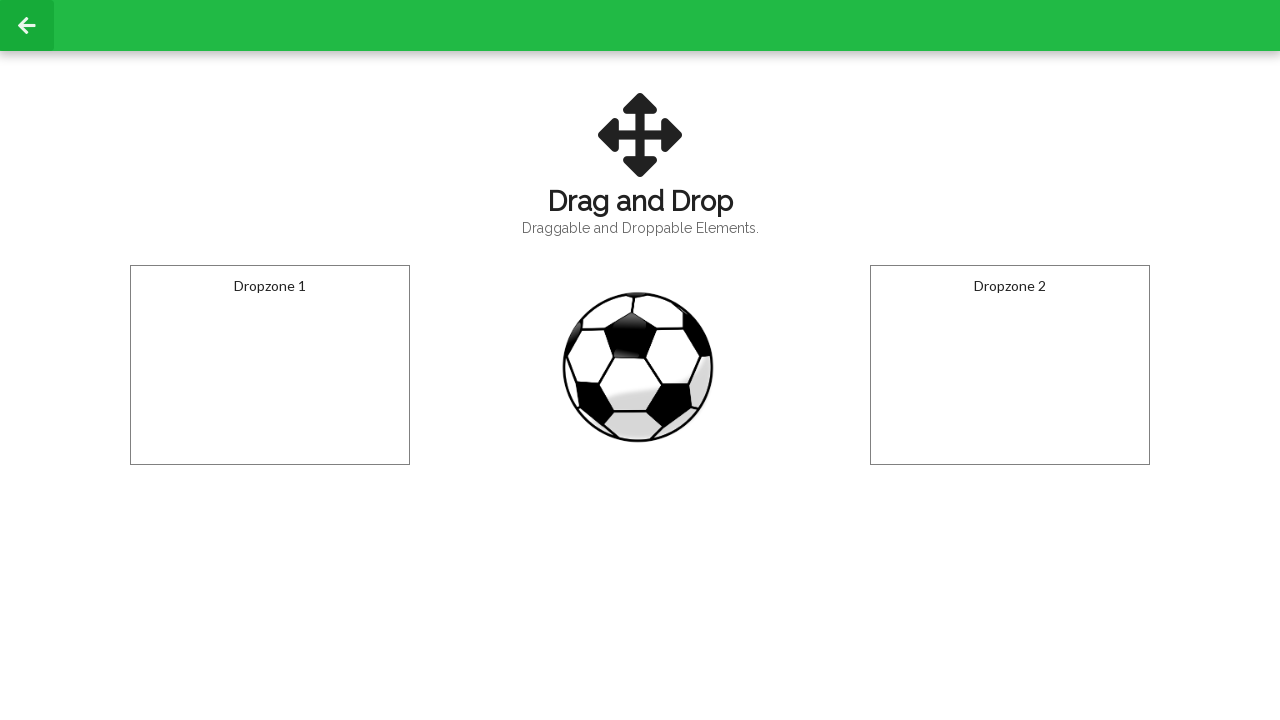

Located drop zone using xpath
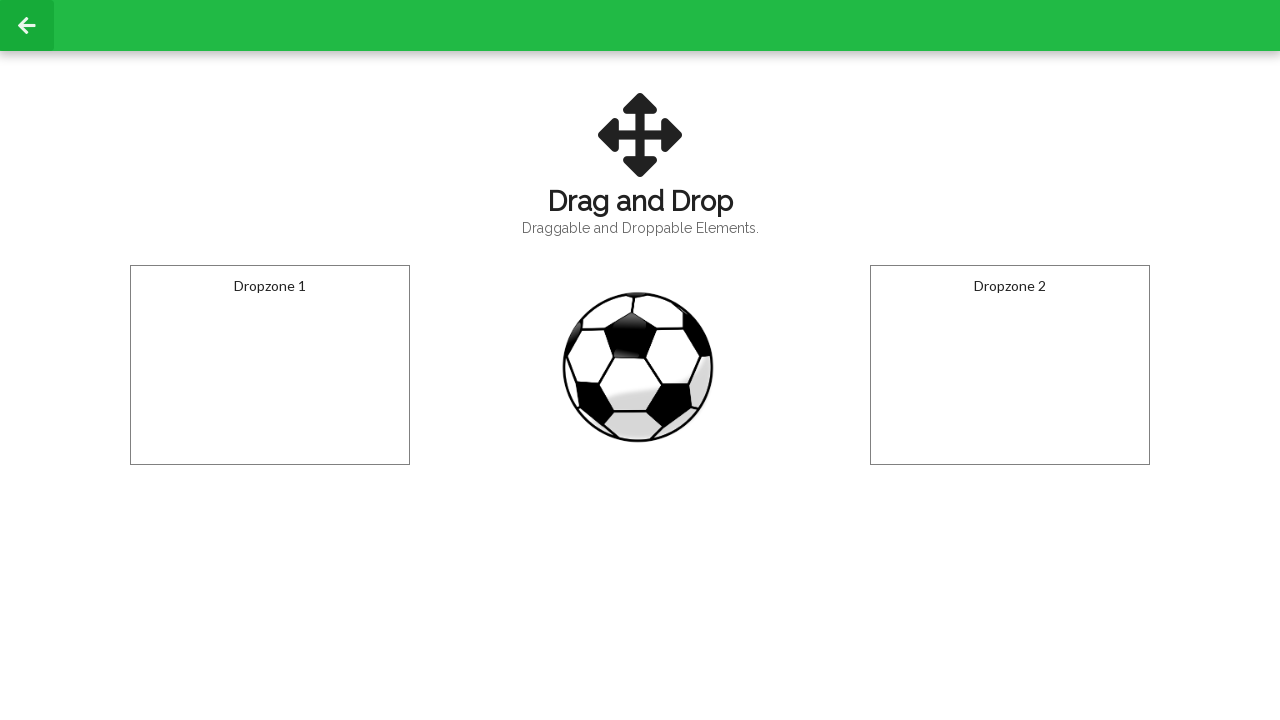

Dragged element to drop zone at (270, 365)
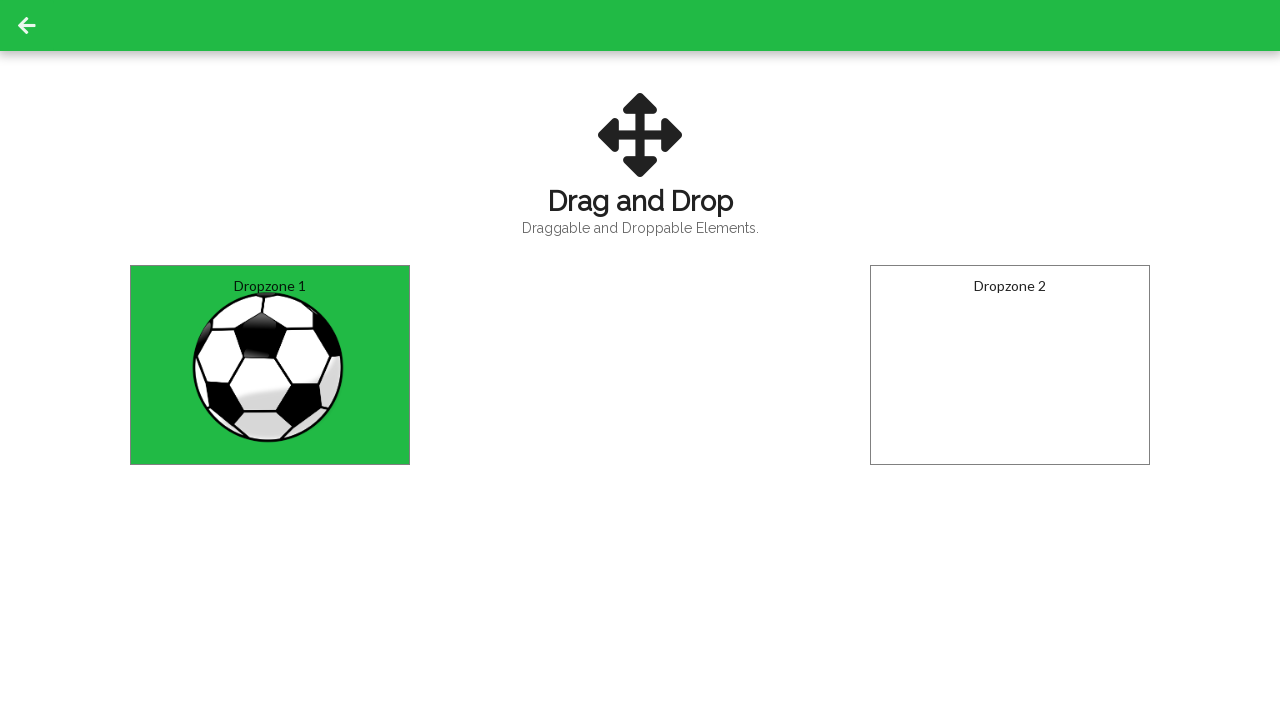

Waited 2 seconds for drop action to complete
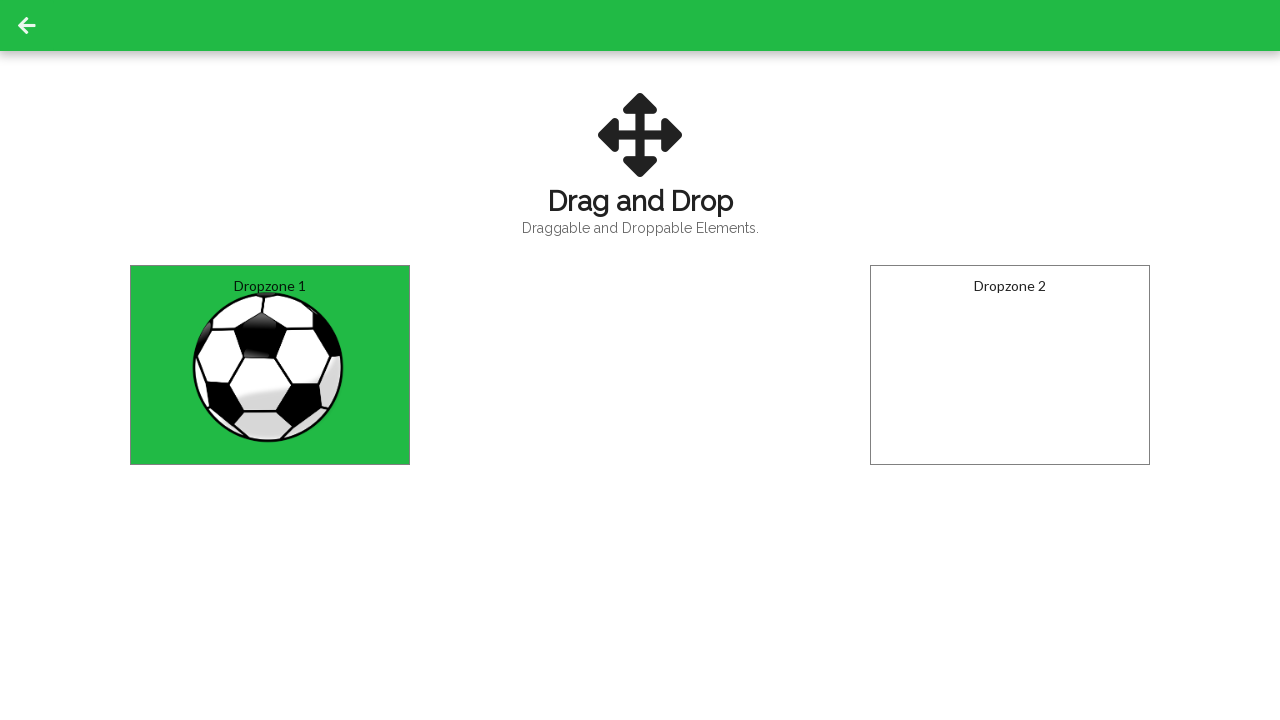

Retrieved background color of drop zone to verify drop success
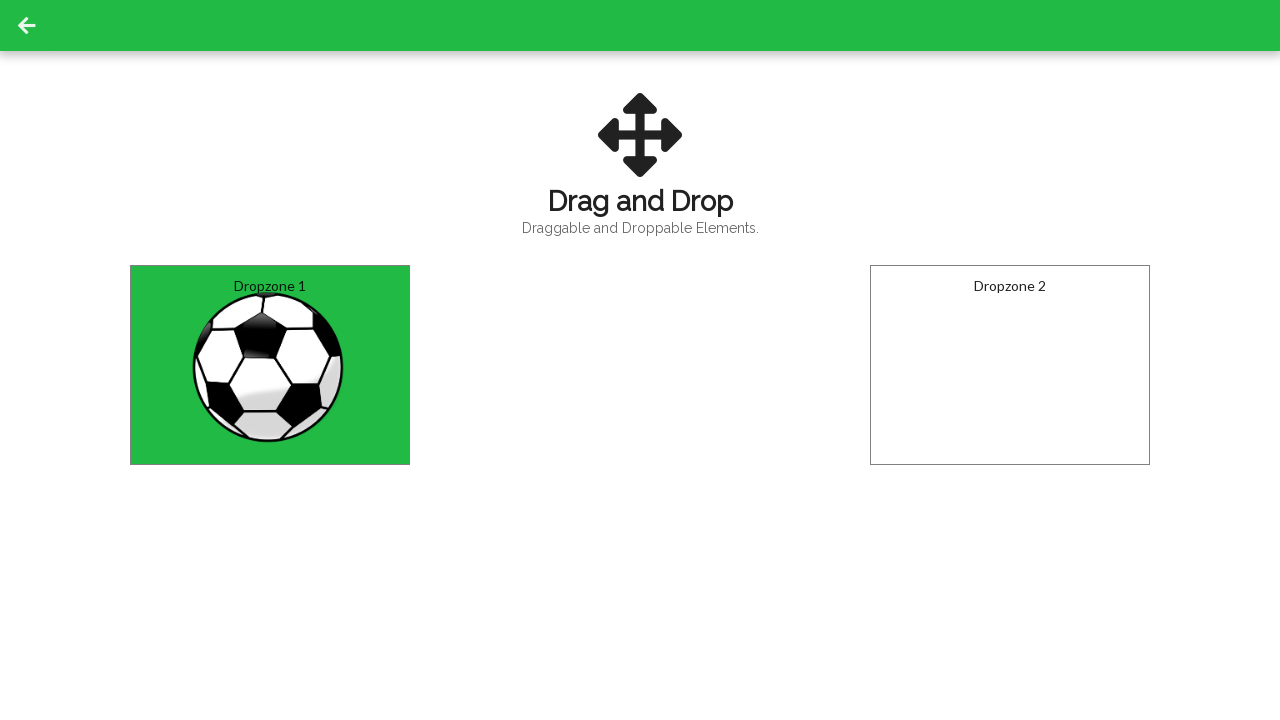

Verified drop was successful - background color is rgb(33, 186, 69)
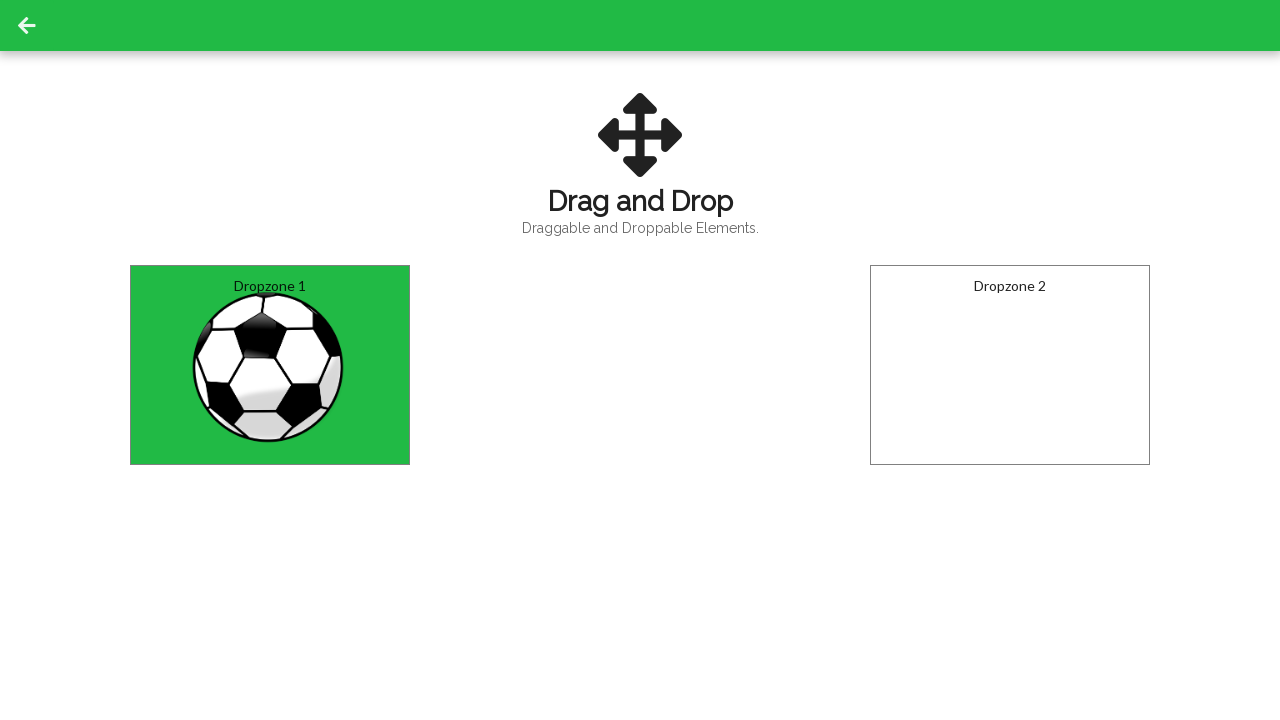

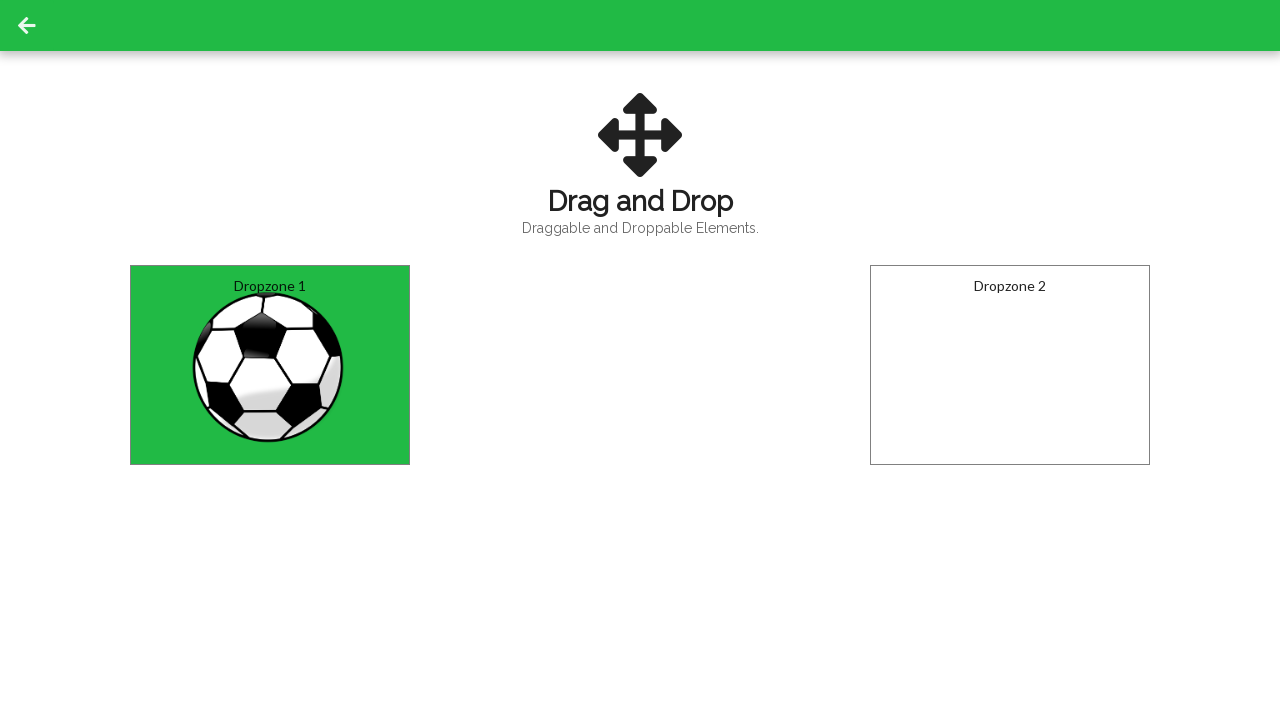